Tests e-commerce cart functionality by verifying the page title, clicking on a product to add it to cart, and confirming the cart opens with the correct product displayed.

Starting URL: https://bstackdemo.com/

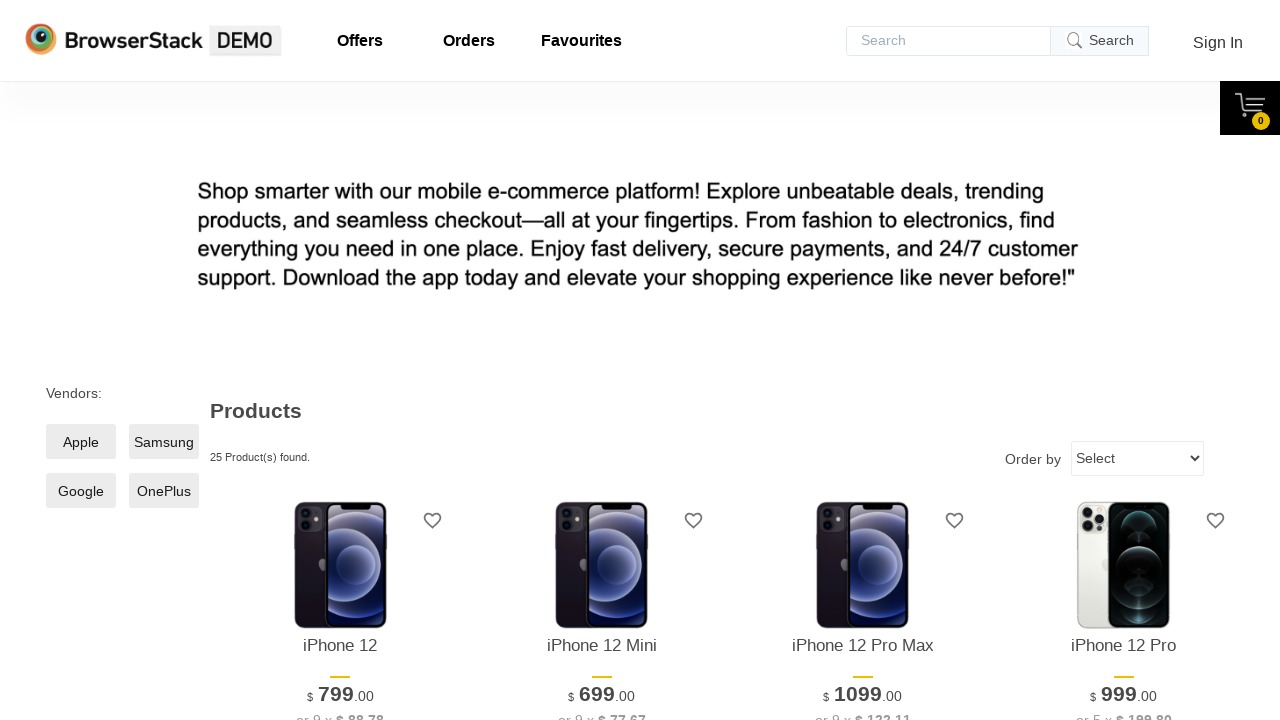

Verified page title is 'StackDemo'
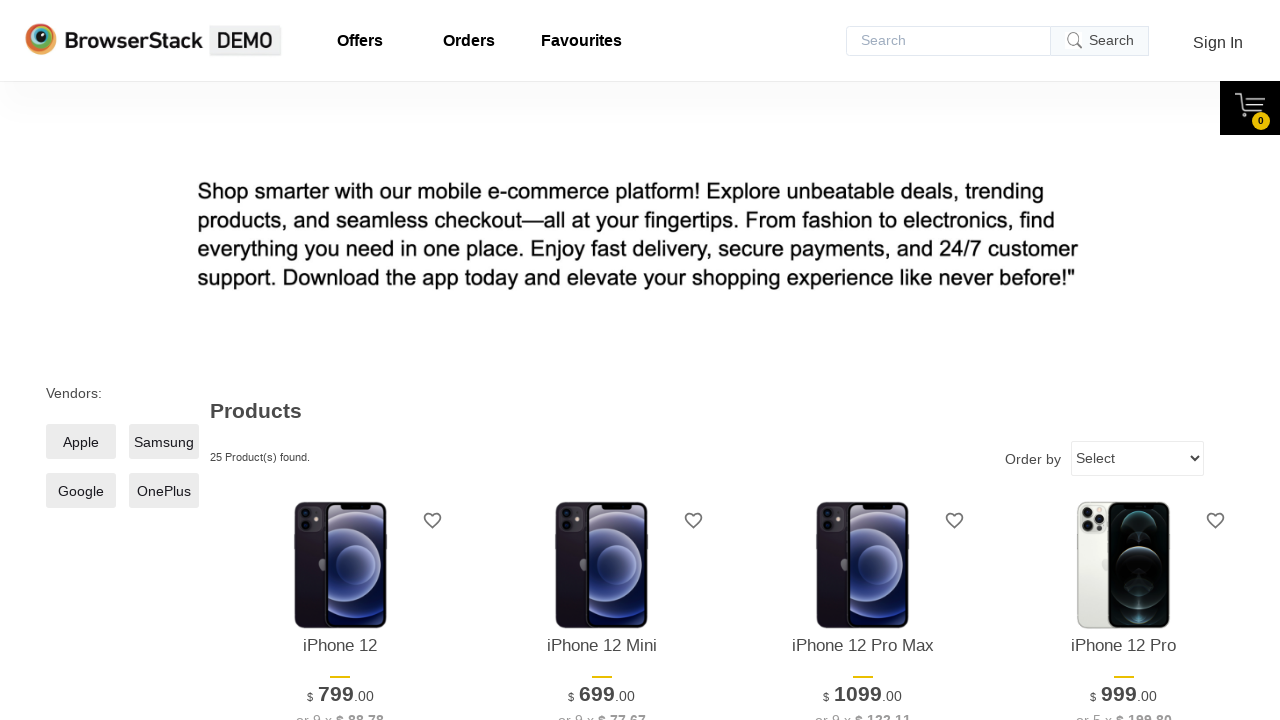

Retrieved product name text from first product on page
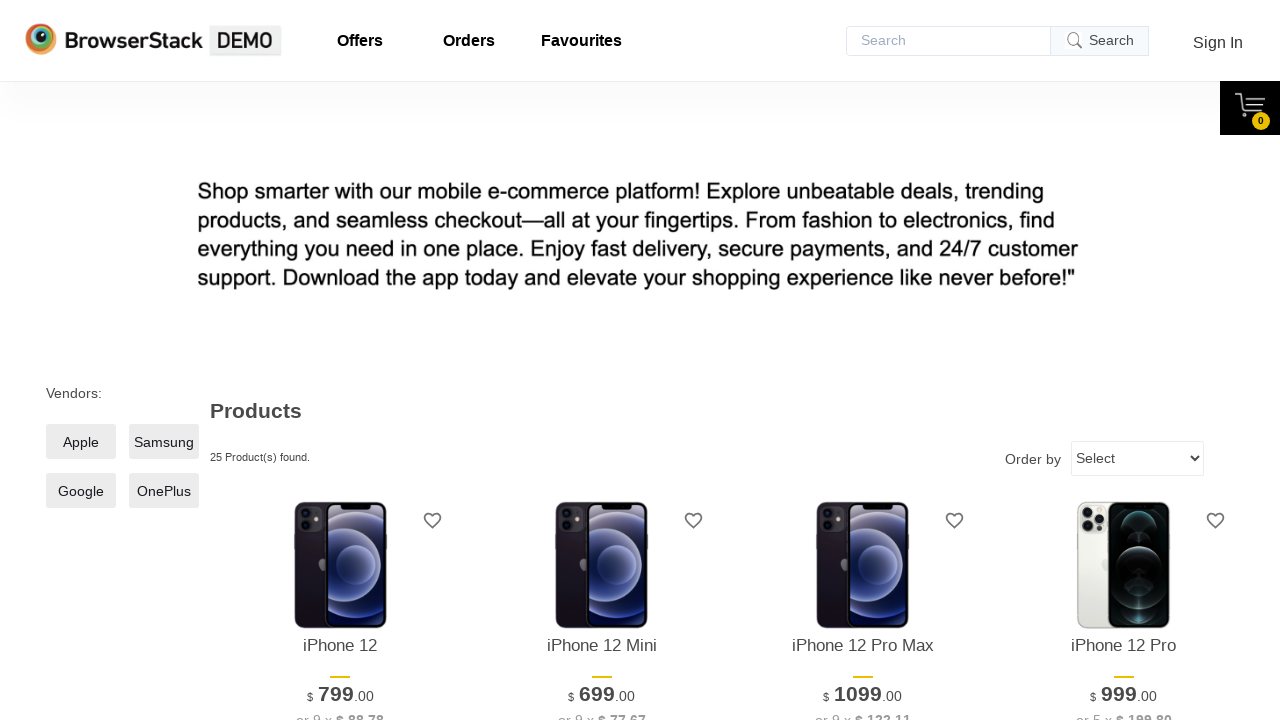

Clicked add to cart button for first product at (340, 361) on xpath=//*[@id='1']/div[4]
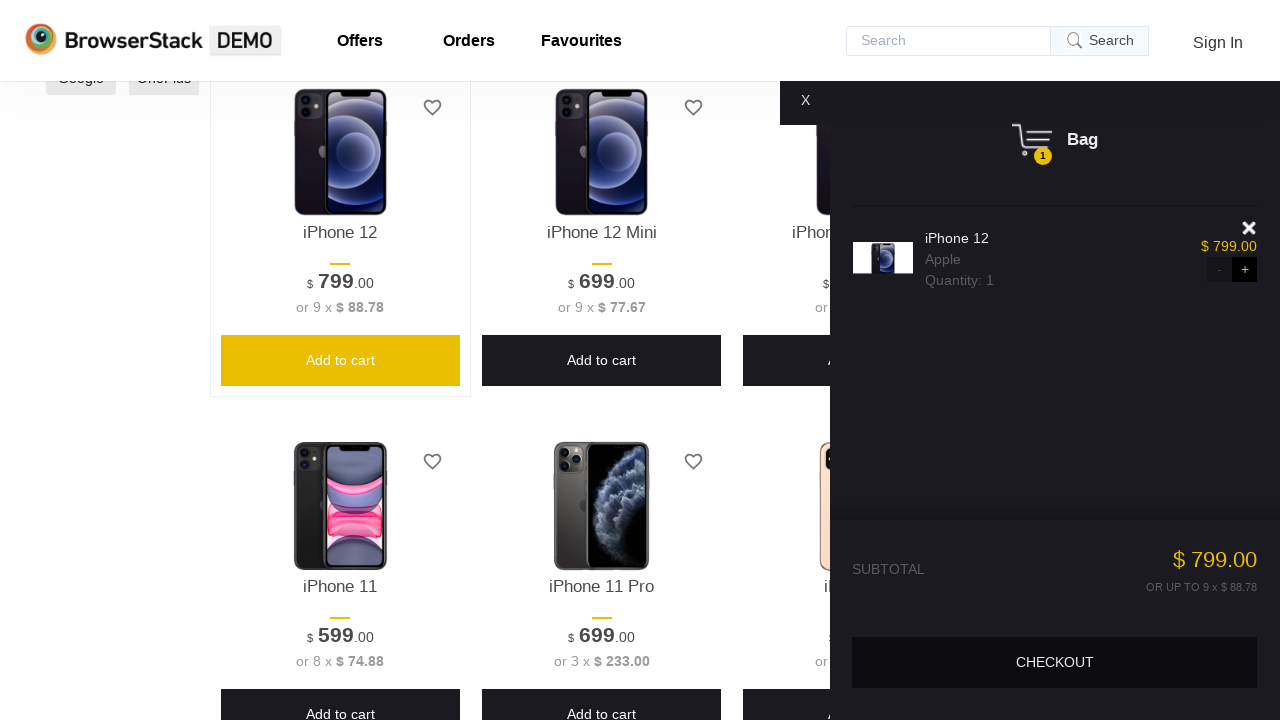

Cart content became visible
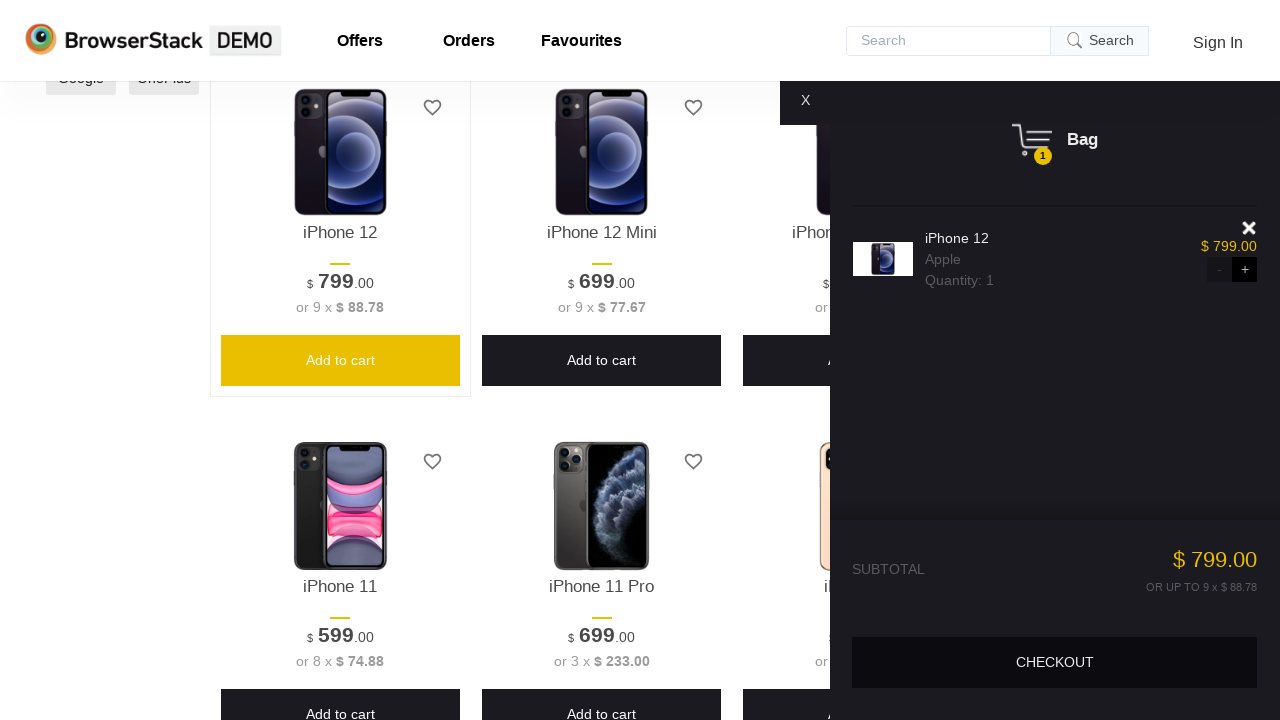

Verified cart content is visible
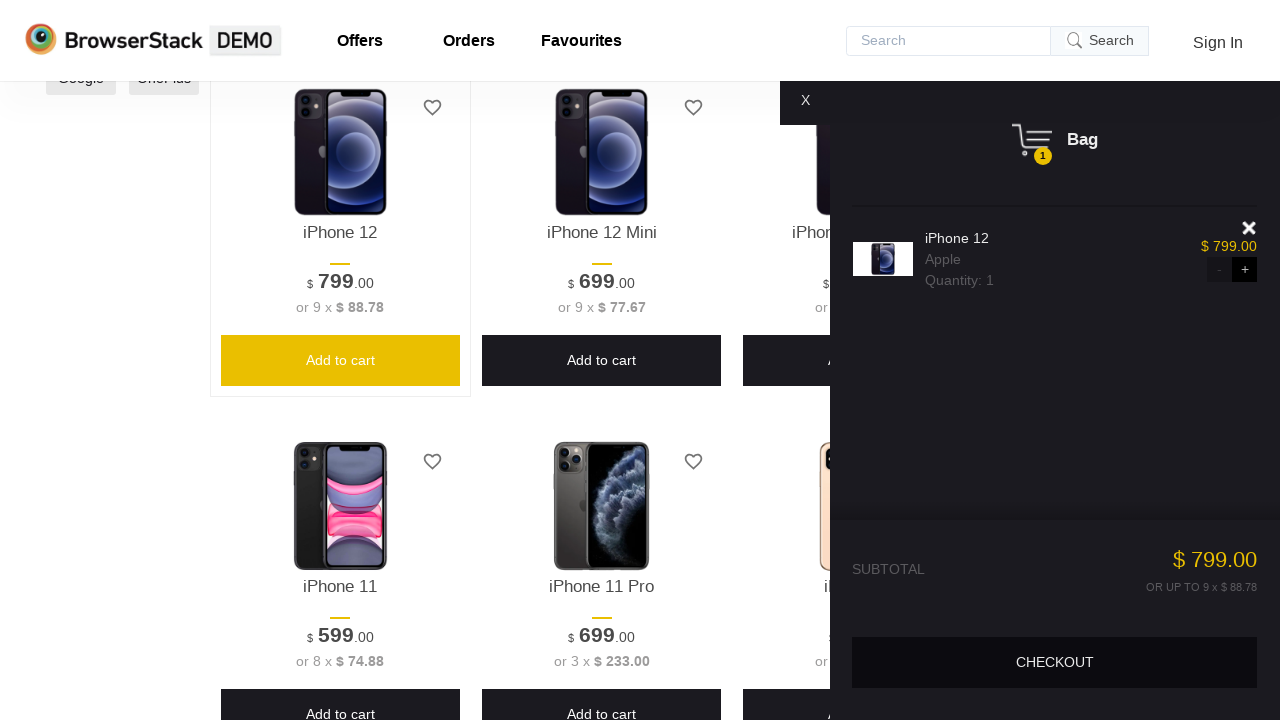

Retrieved product name text from cart
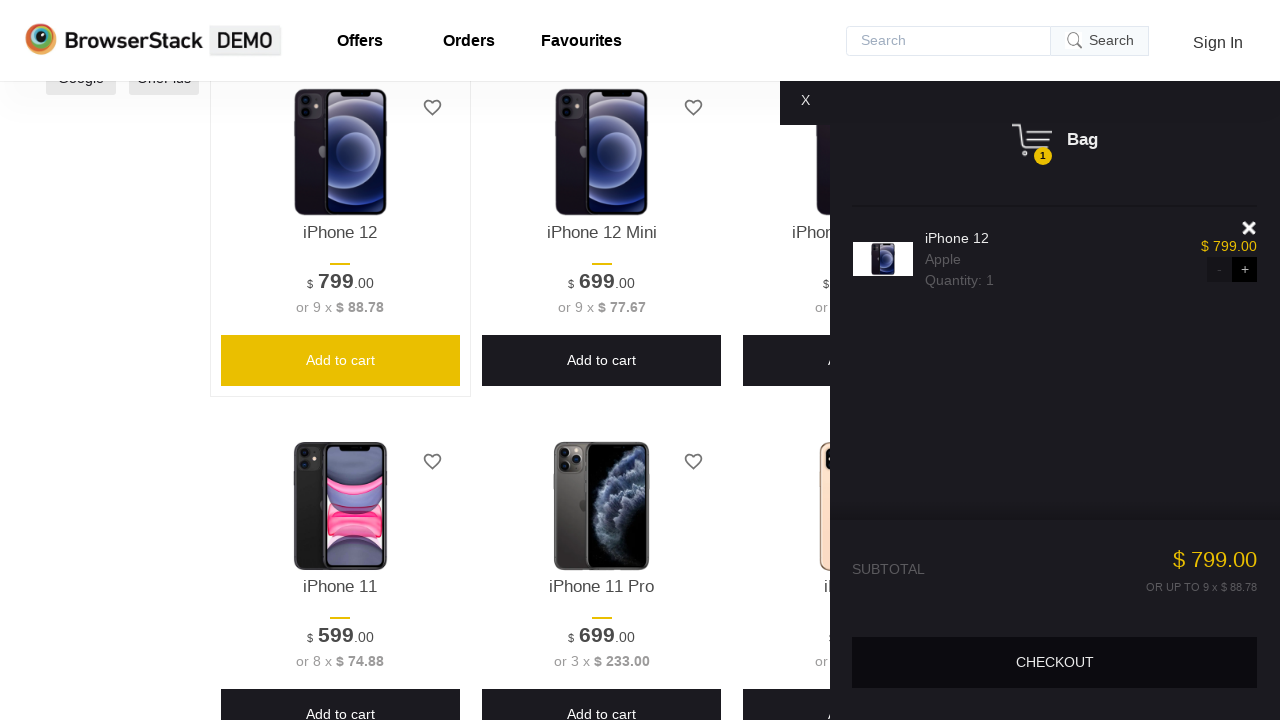

Verified product name in cart matches product name on page
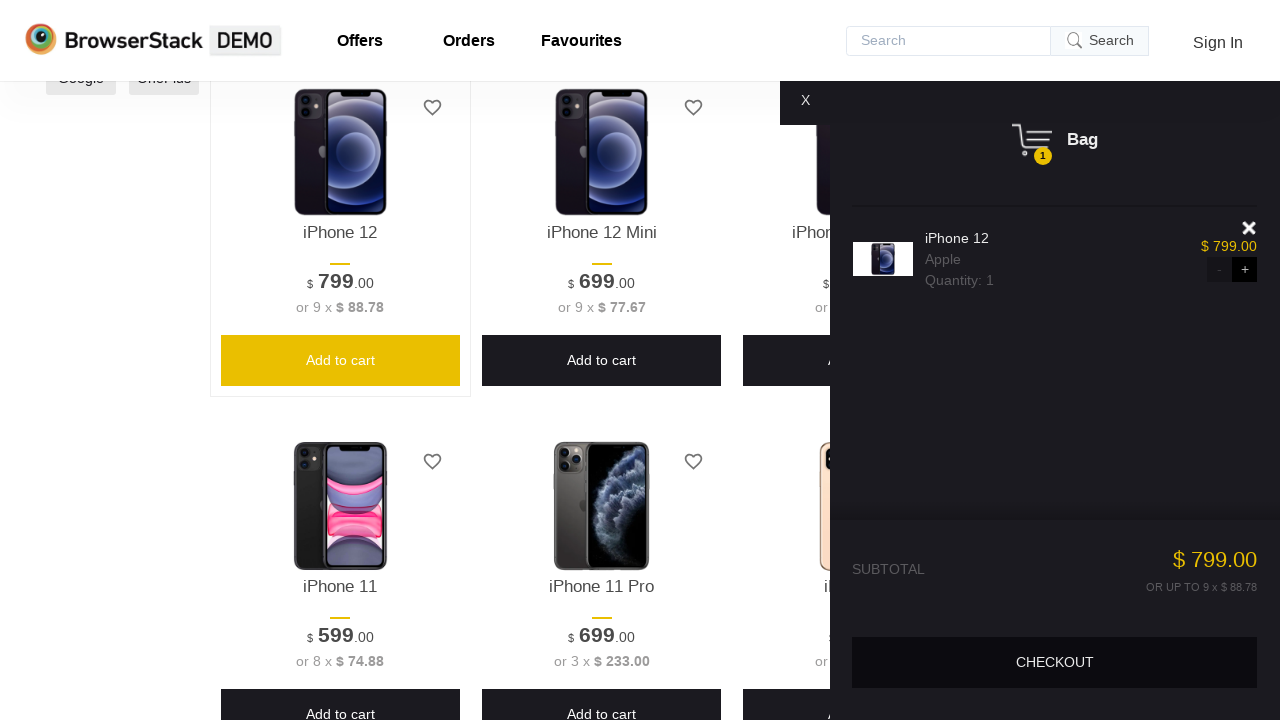

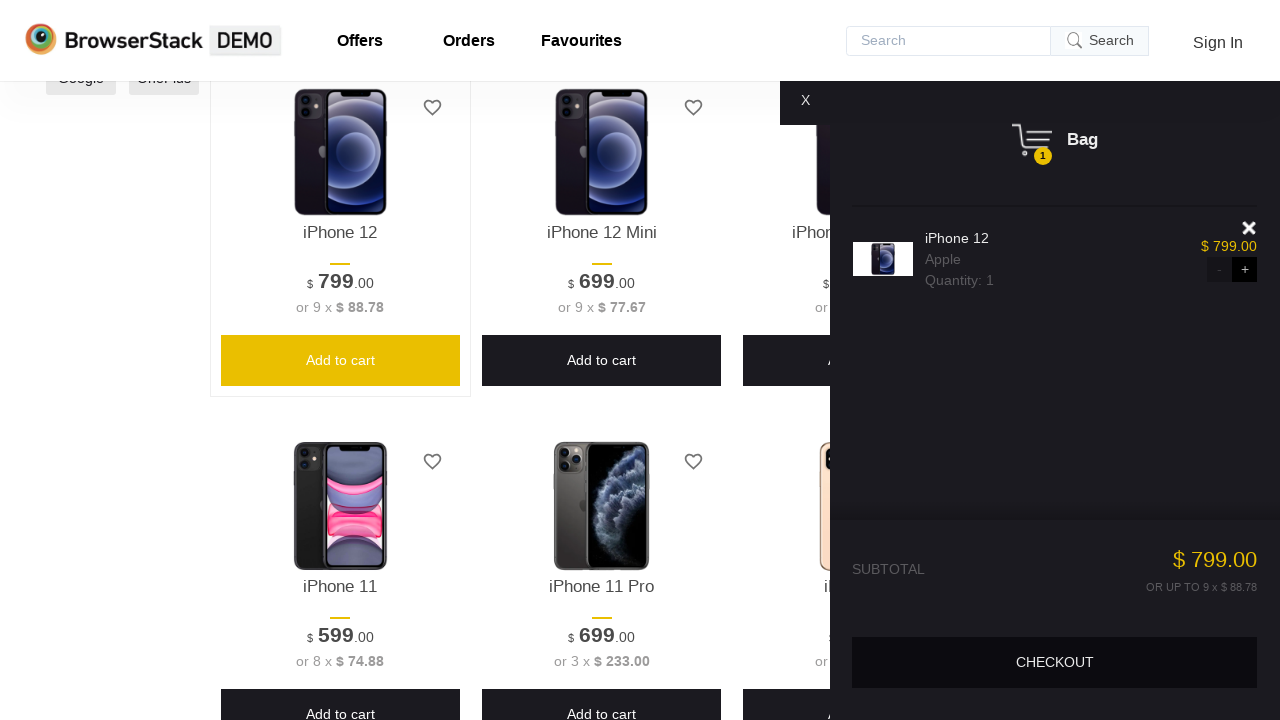